Tests window handling by navigating to a practice page and clicking a button that opens a new browser window

Starting URL: https://www.hyrtutorials.com/p/window-handles-practice.html

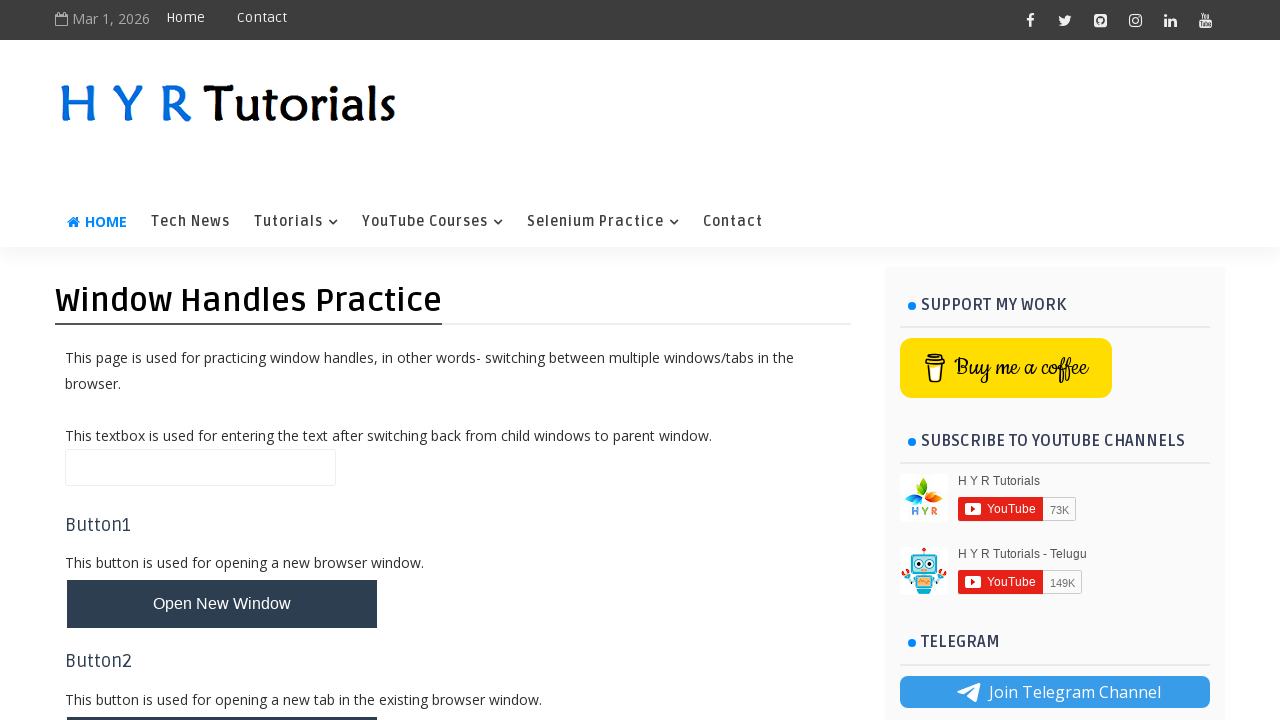

Navigated to window handles practice page
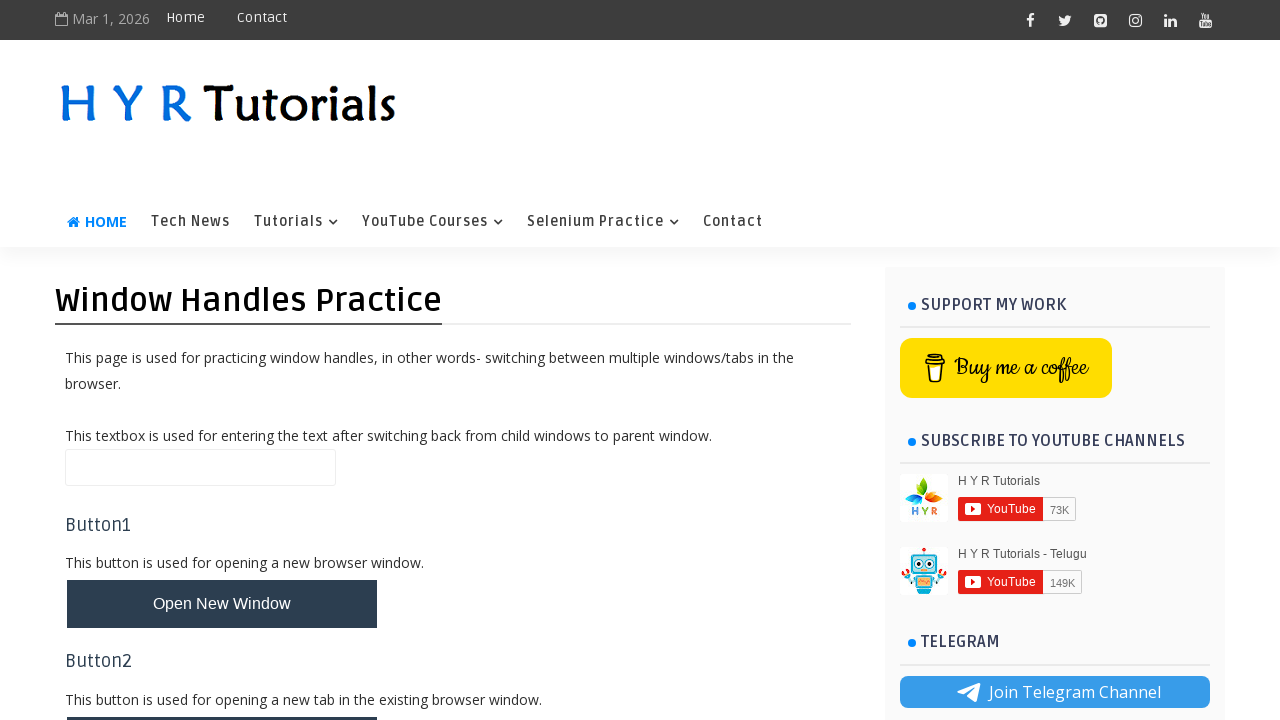

New window button element loaded
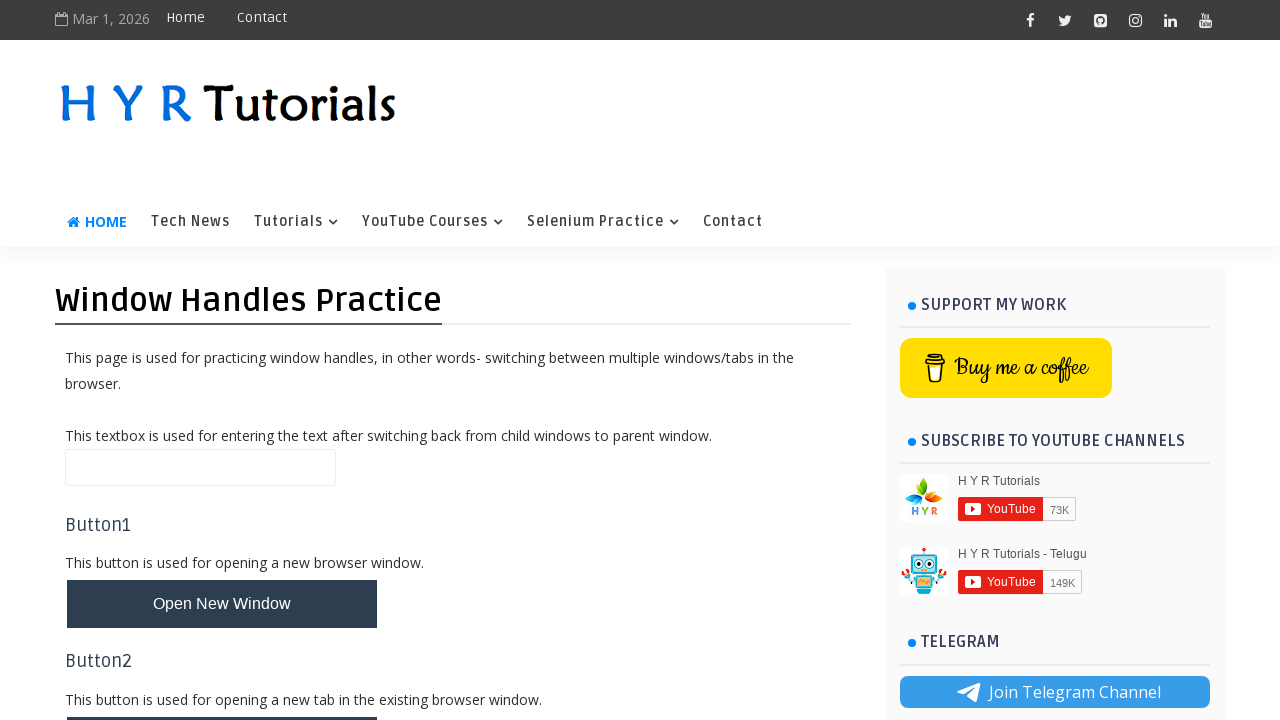

Clicked button to open new browser window at (222, 604) on #newWindowBtn
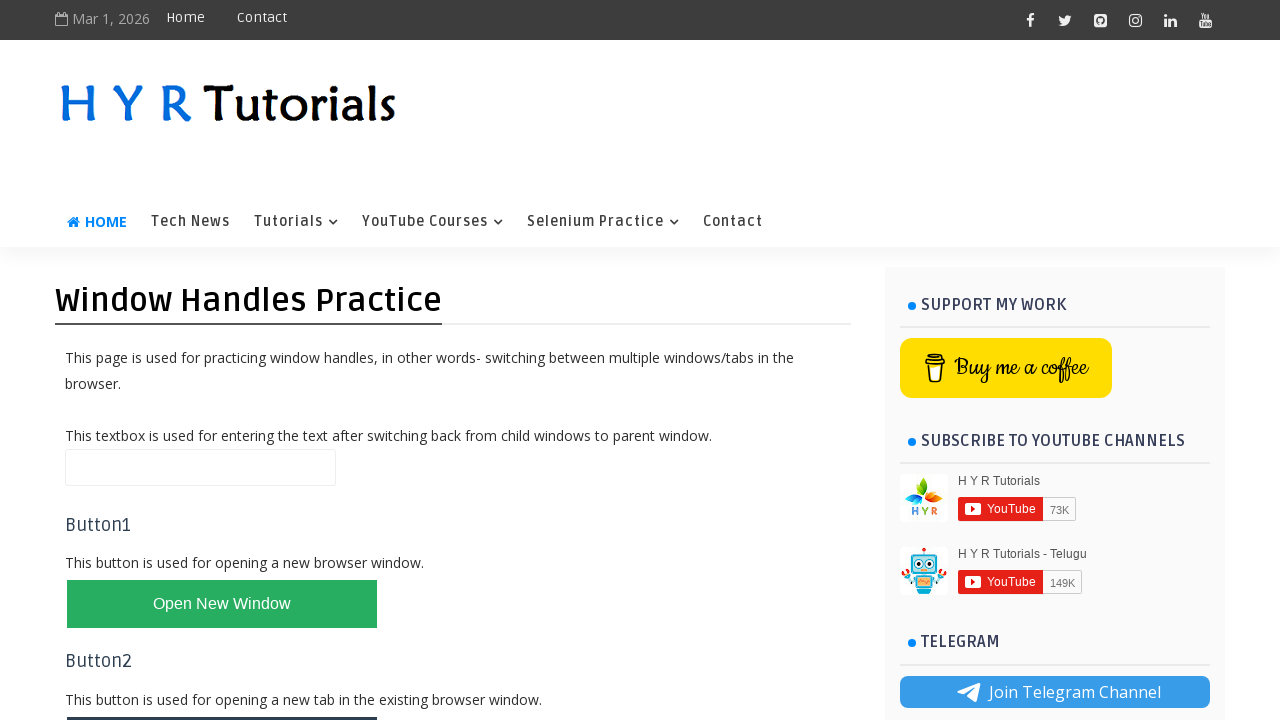

Waited for new window to open
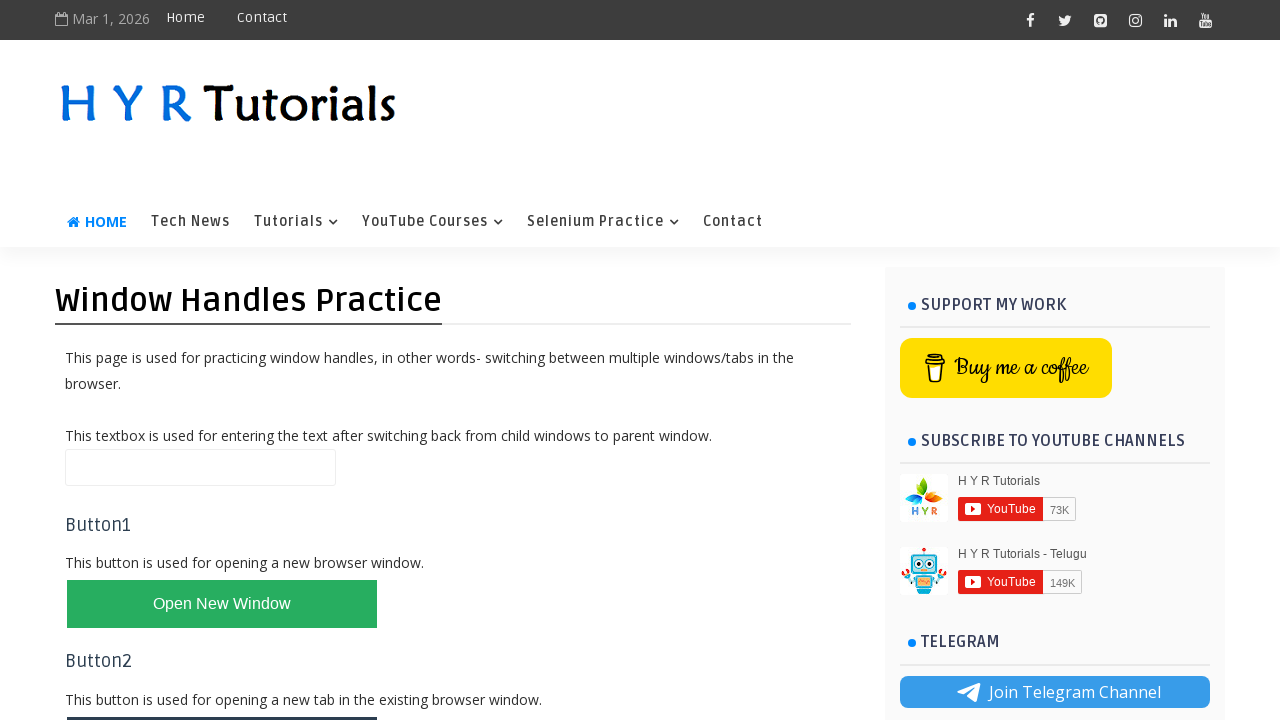

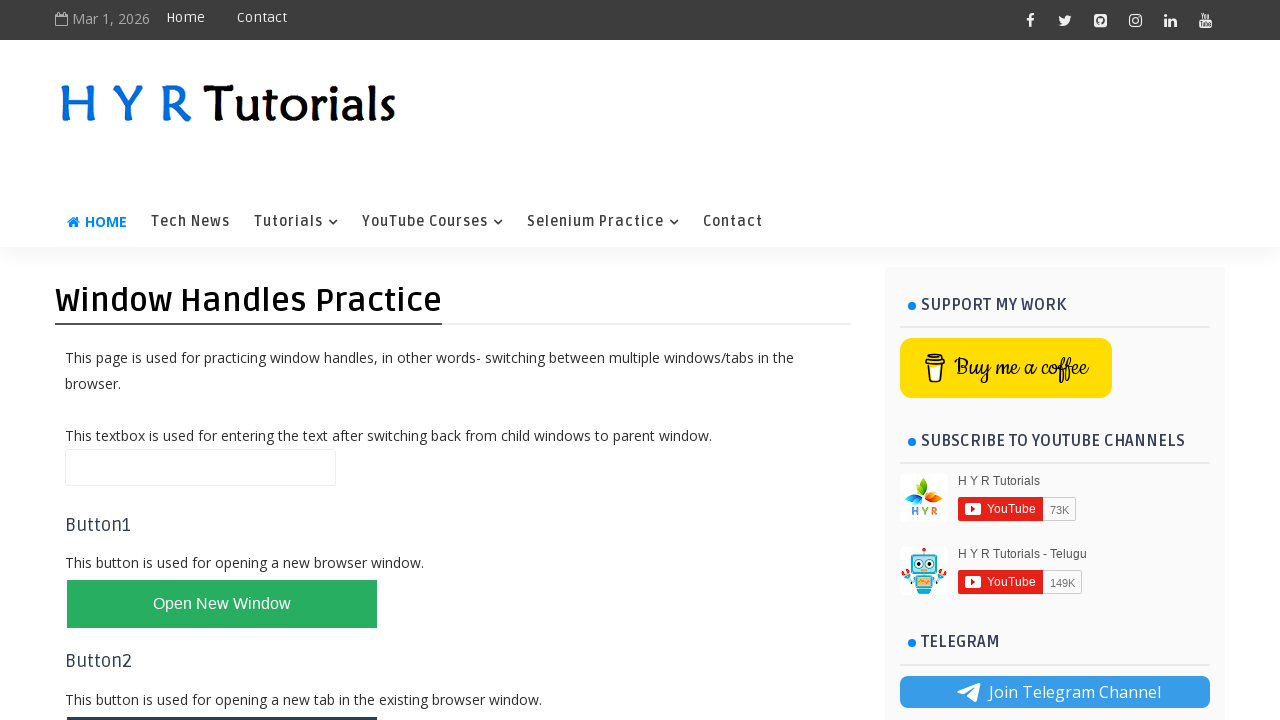